Tests interaction with a radio button inside an iframe on W3Schools' HTML tryit editor by switching to the iframe, clicking the HTML radio option, and switching back to the main content

Starting URL: https://www.w3schools.com/tags/tryit.asp?filename=tryhtml5_input_type_radio

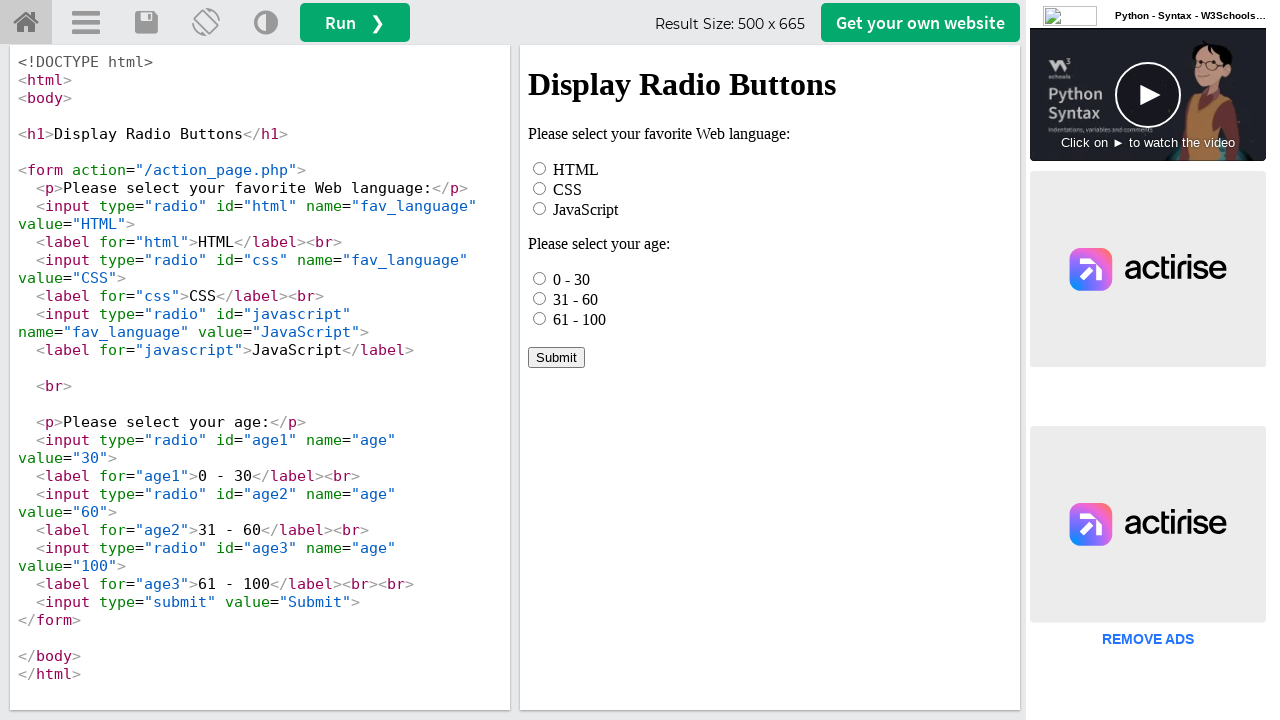

Located iframe with ID 'iframeResult'
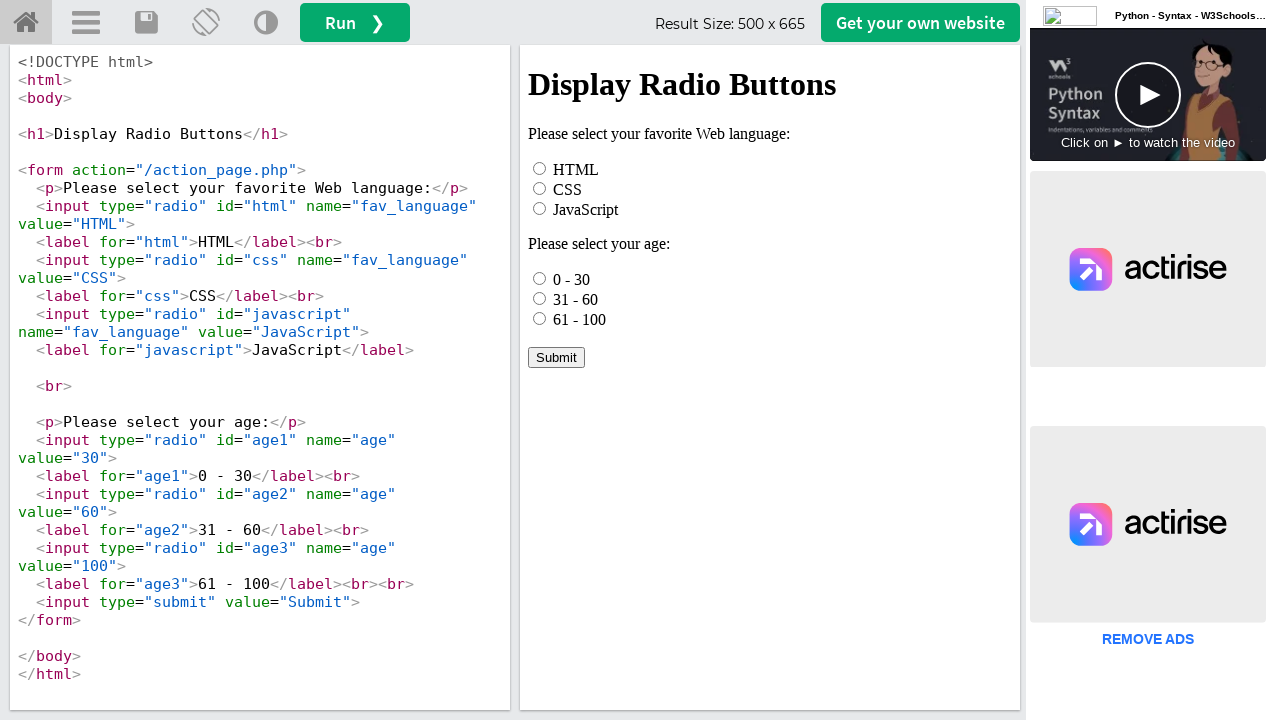

Clicked HTML radio button inside iframe at (540, 168) on #iframeResult >> internal:control=enter-frame >> xpath=//*[@id='html']
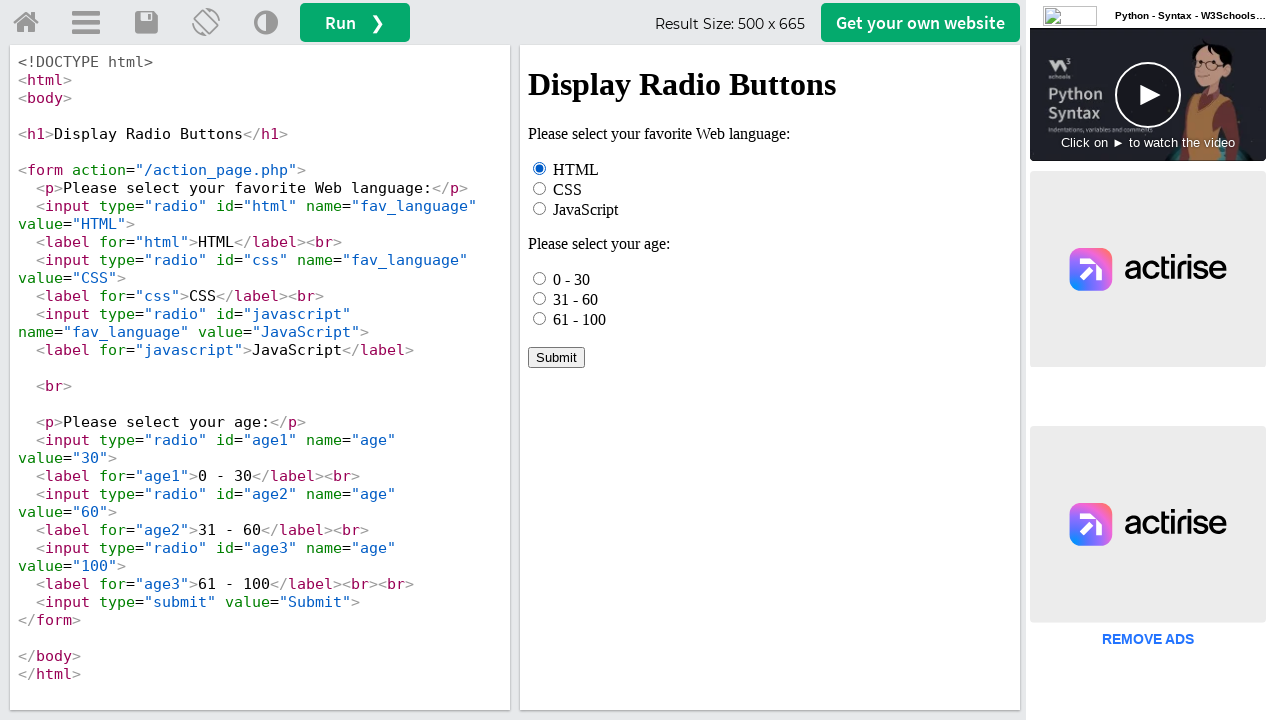

Waited 1000ms to observe the radio button selection result
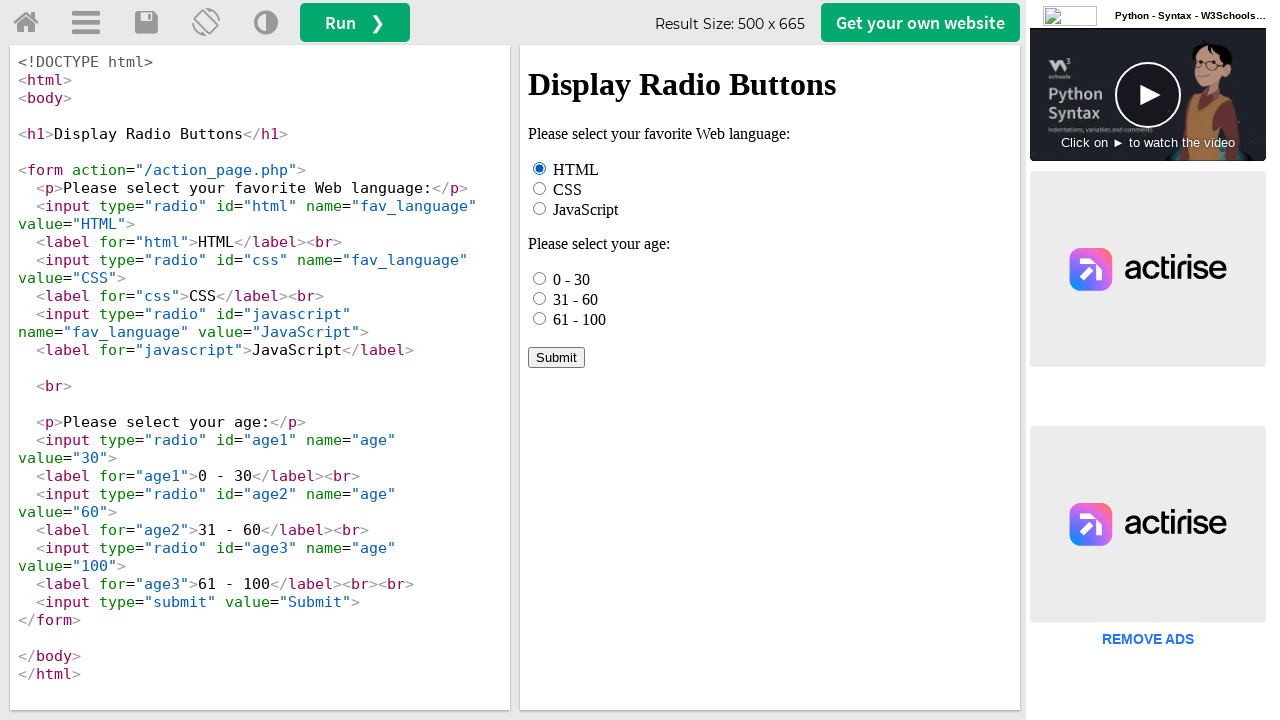

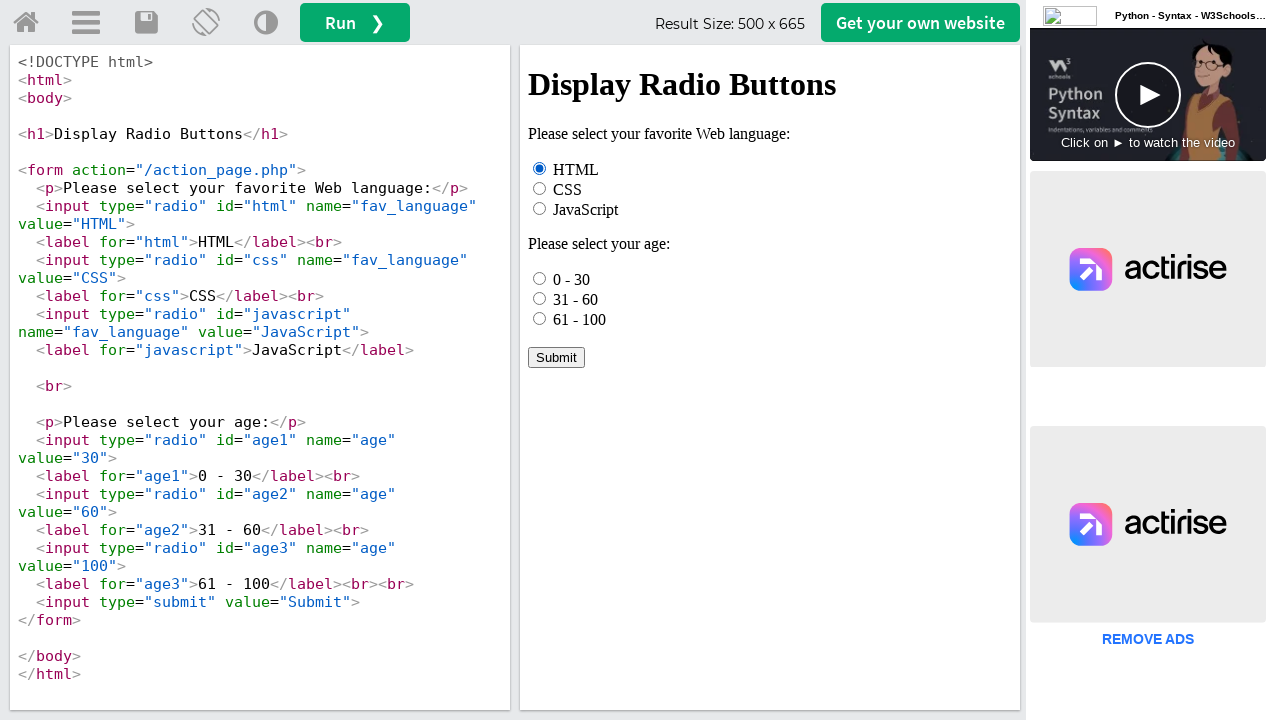